Tests date picker functionality by clearing the existing date and entering a new date 10 days from today

Starting URL: https://demoqa.com/date-picker

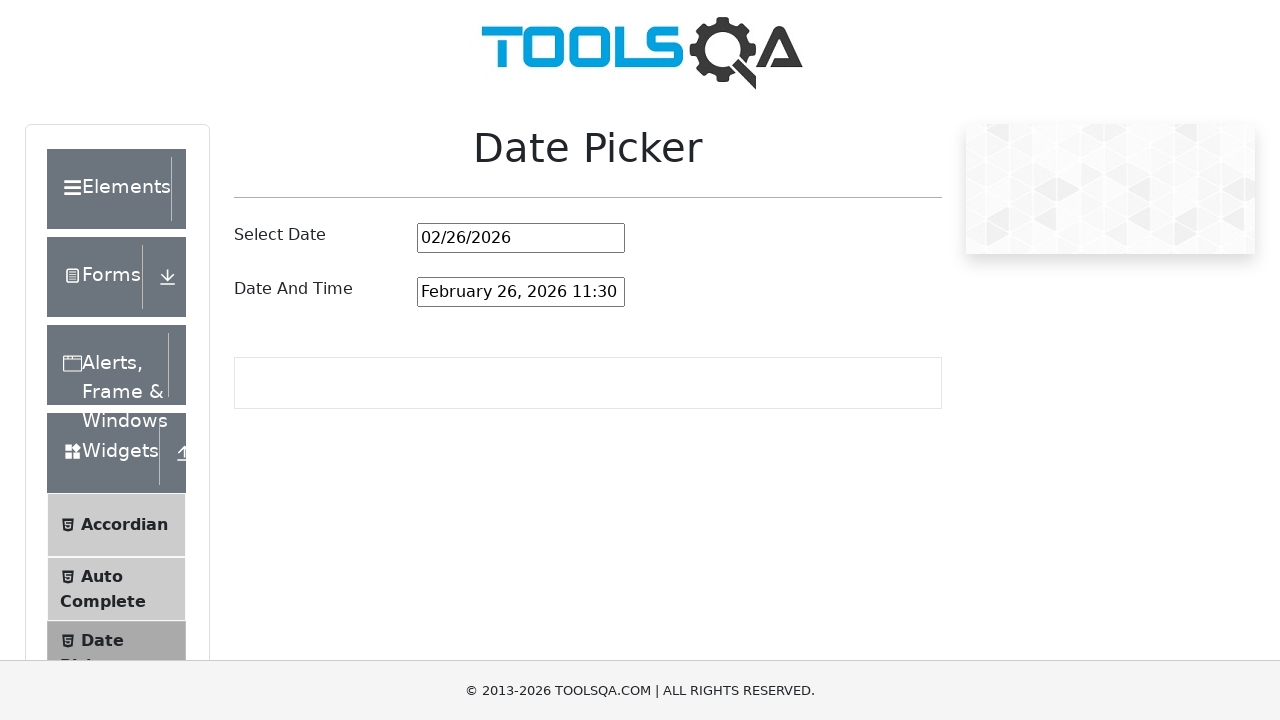

Clicked on the date picker input field at (521, 238) on input#datePickerMonthYearInput
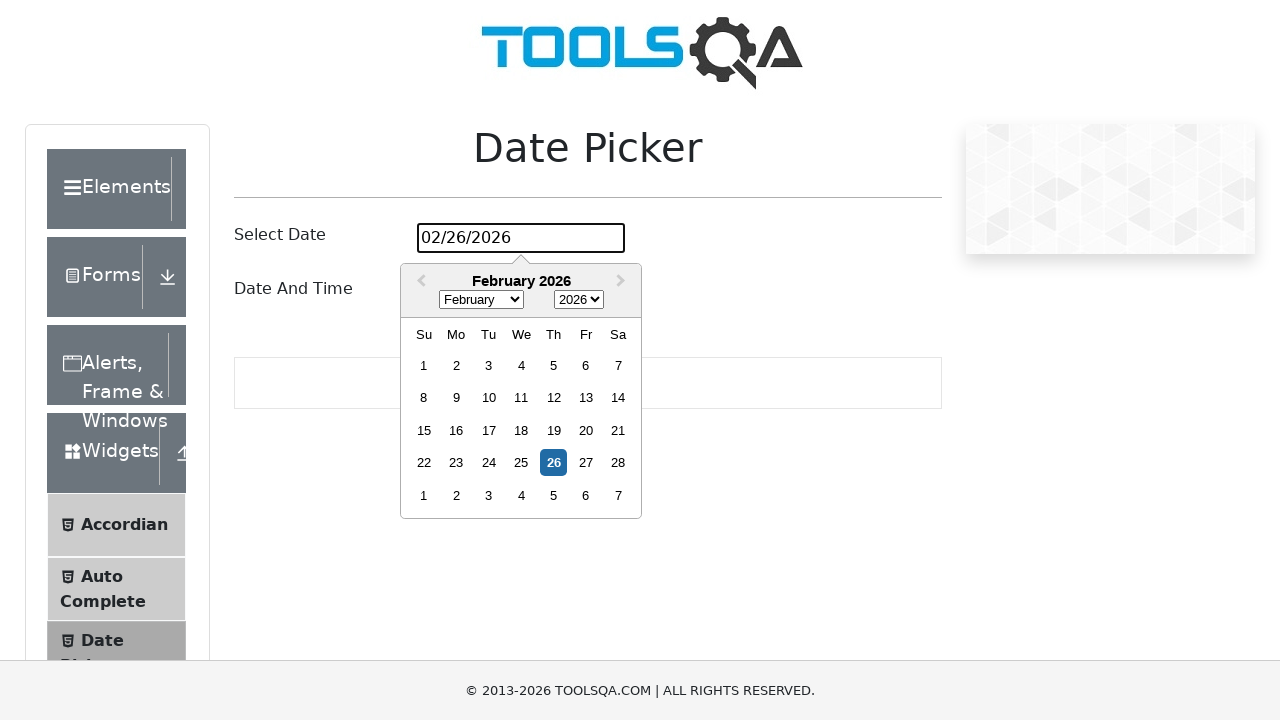

Selected all text in the date input field on input#datePickerMonthYearInput
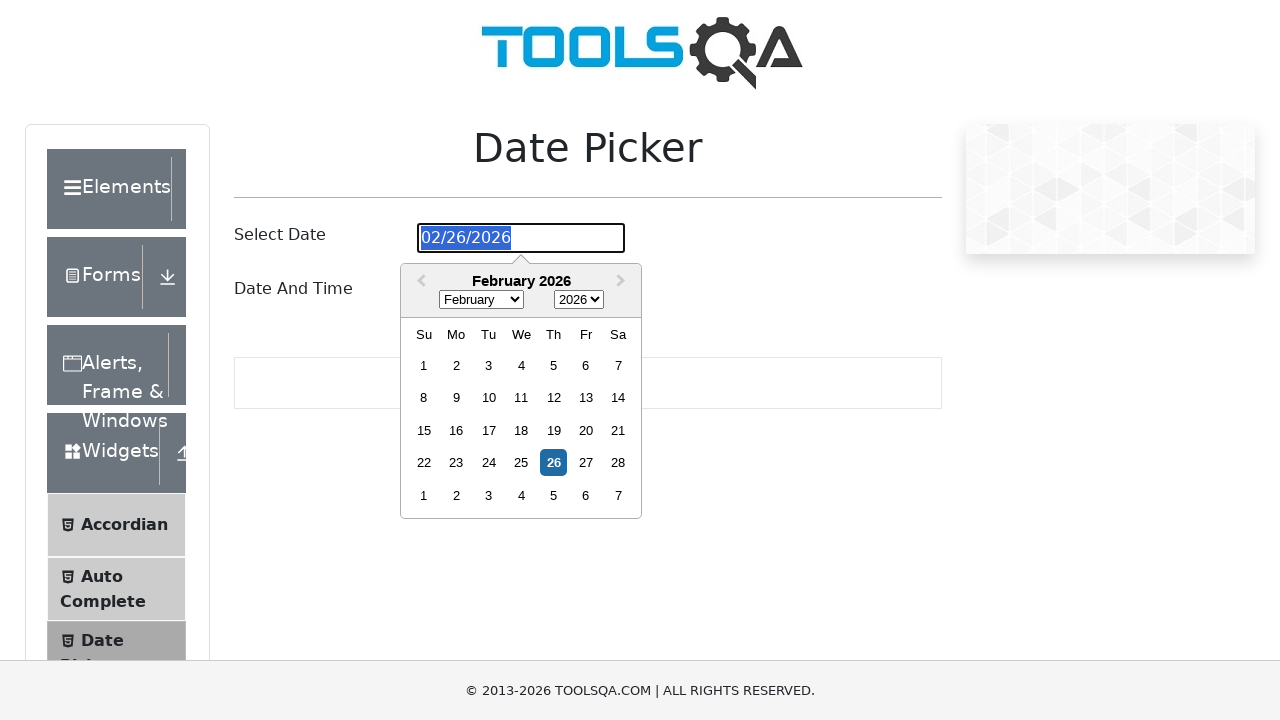

Cleared the existing date from the input field on input#datePickerMonthYearInput
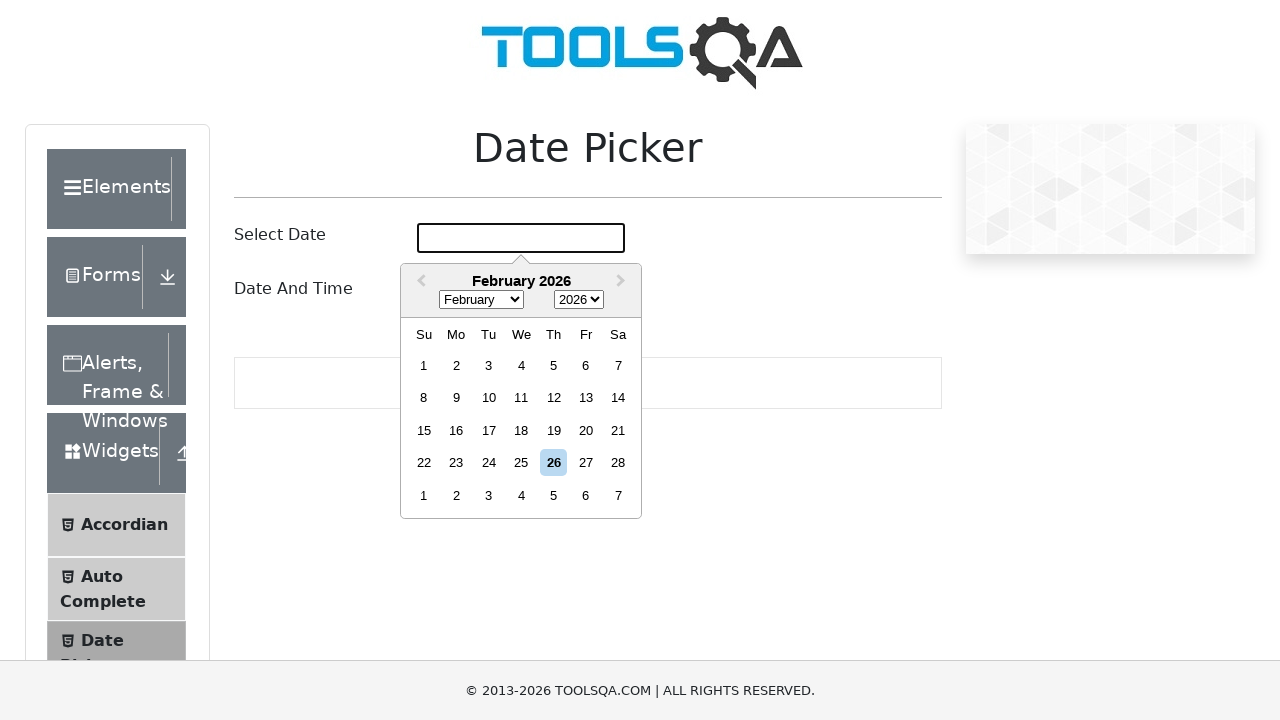

Entered new date 03/08/2026 (10 days from today) into the date picker on input#datePickerMonthYearInput
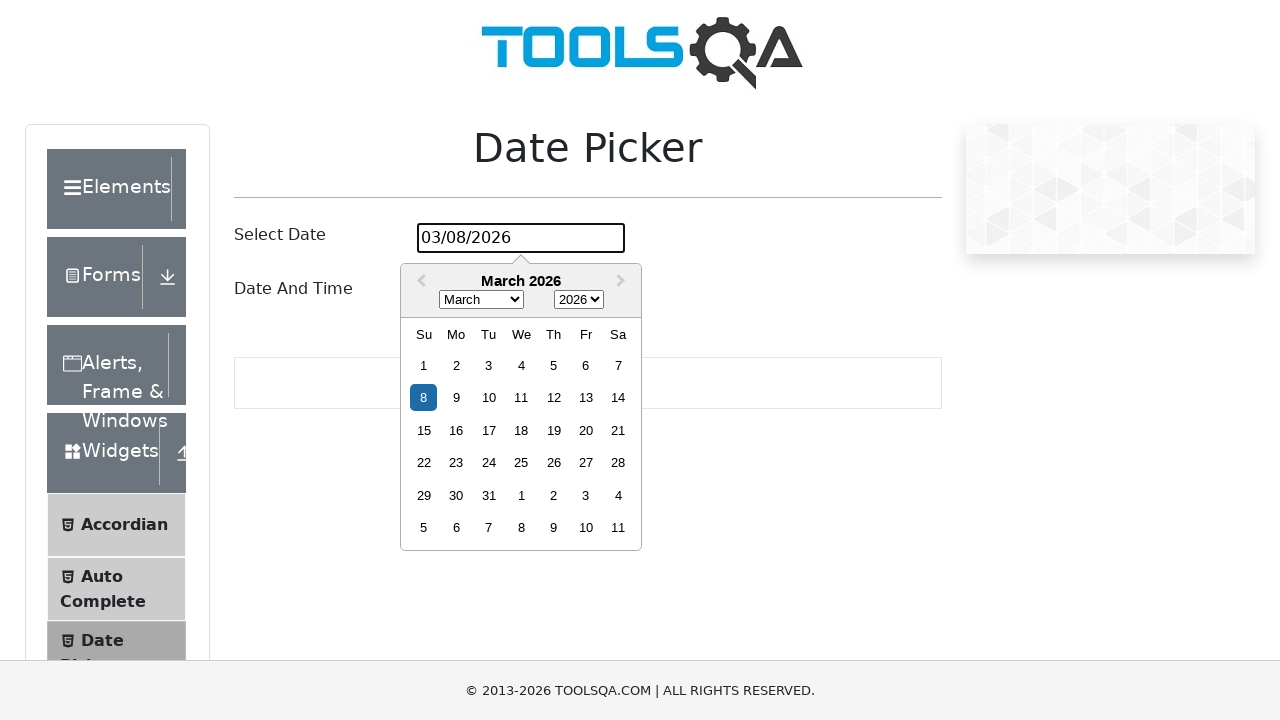

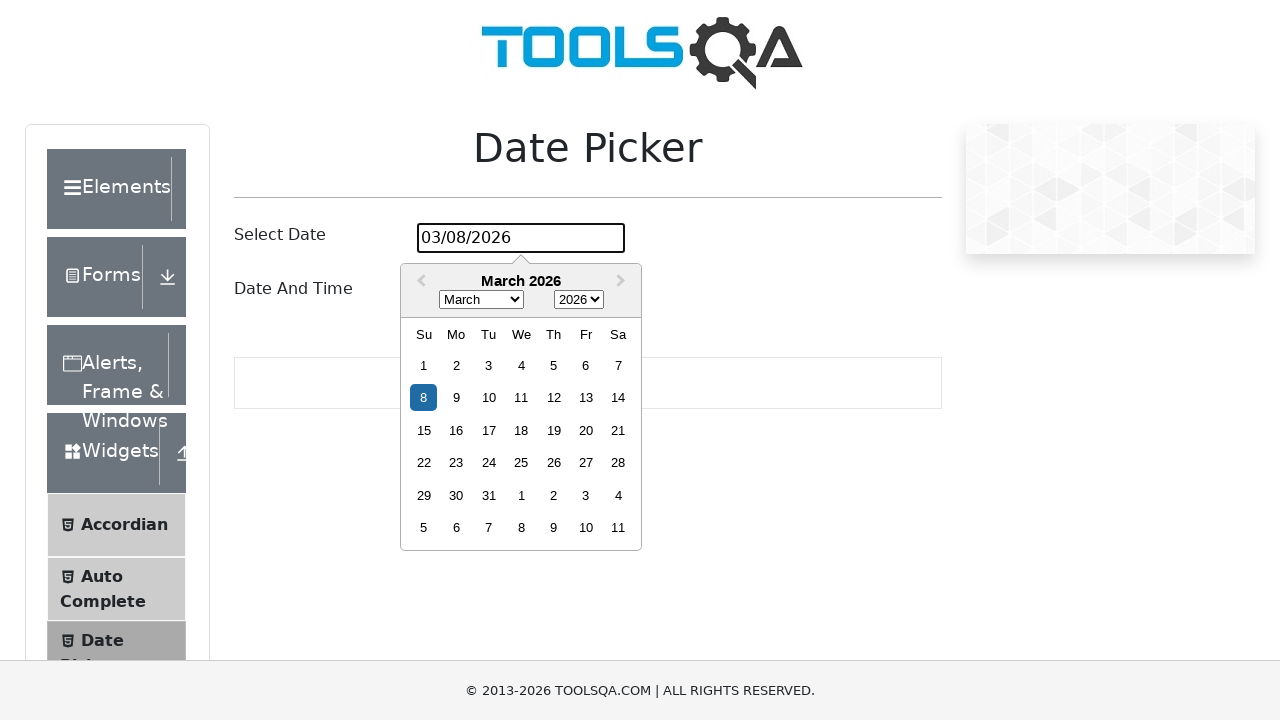